Tests clicking button one on the buttons testing page using a standard click action.

Starting URL: https://automationtesting.co.uk/buttons.html

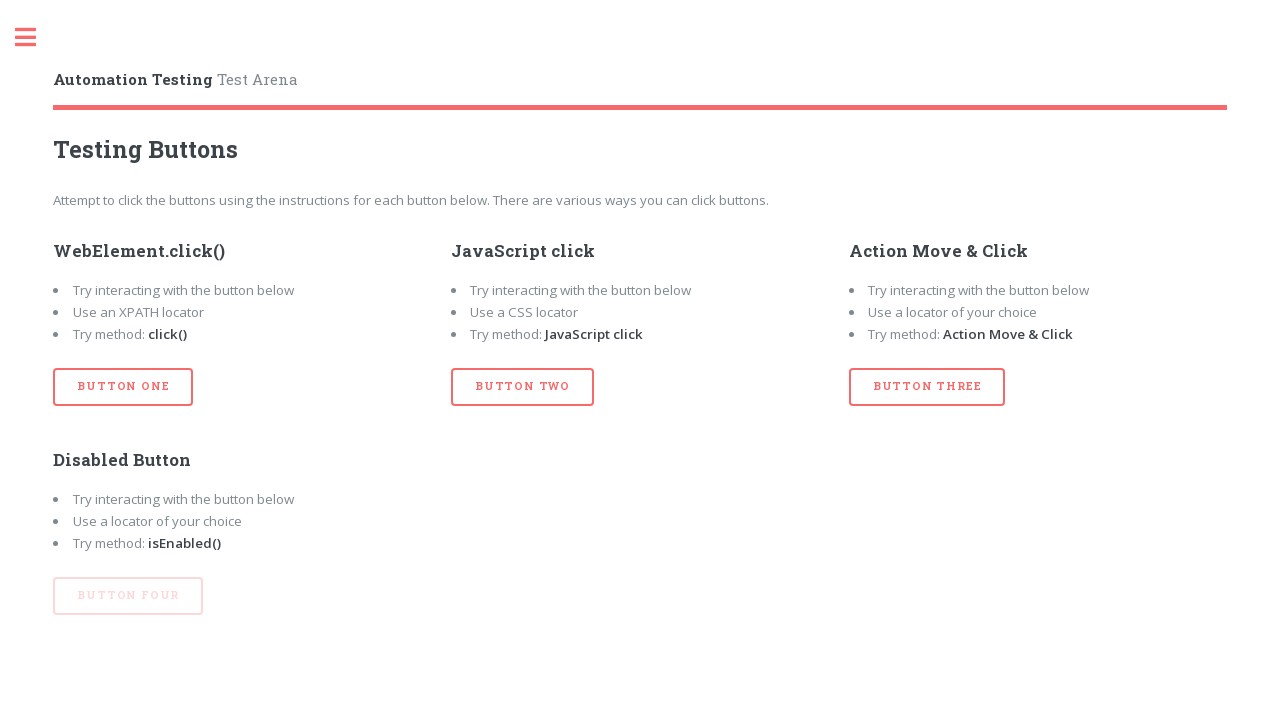

Clicked button one using XPath selector at (123, 387) on xpath=//button[@id='btn_one']
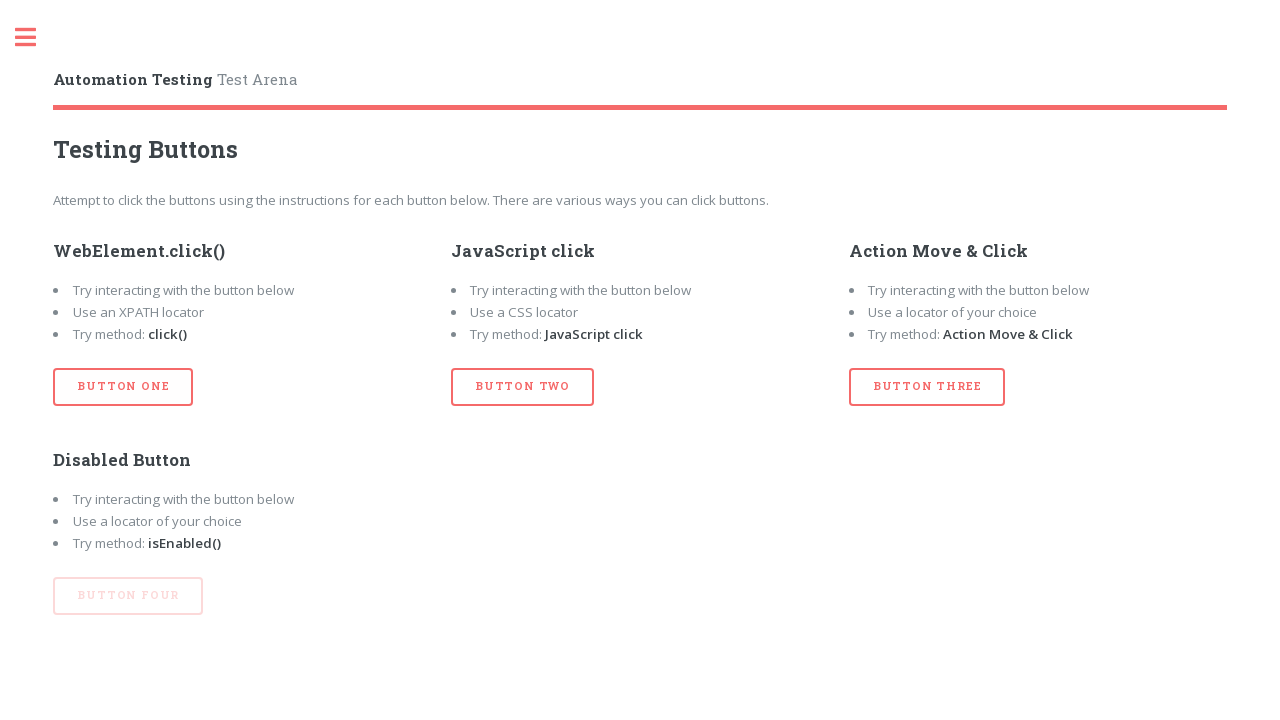

Waited 1 second to observe button click result
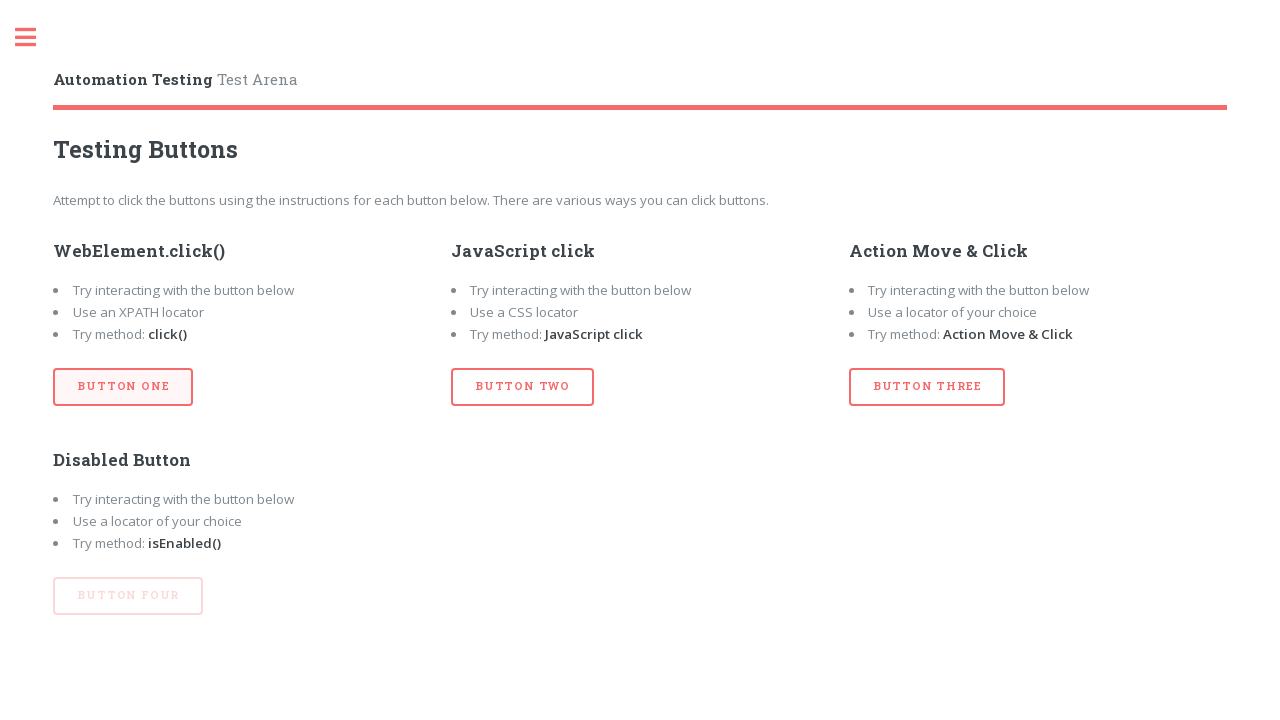

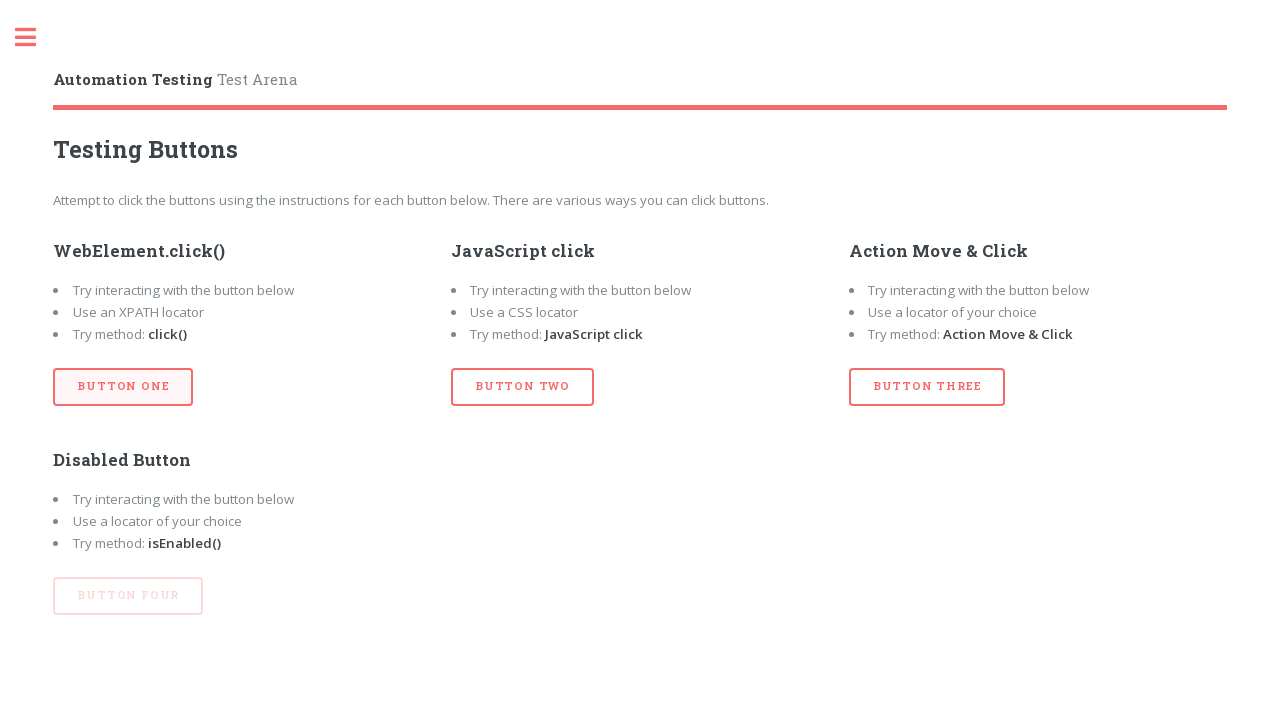